Tests dynamic controls page by clicking the Remove button and waiting for the Add button to appear

Starting URL: http://the-internet.herokuapp.com/dynamic_controls

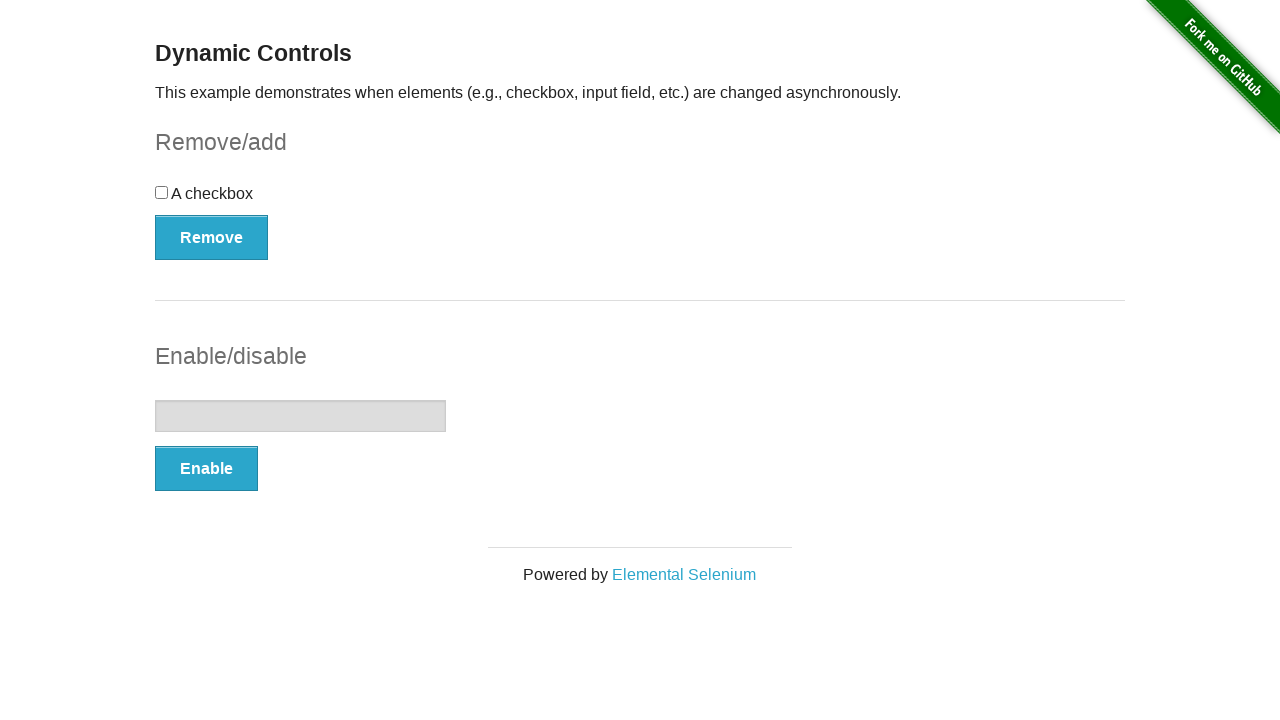

Clicked the Remove button at (212, 237) on xpath=//*[.='Remove']
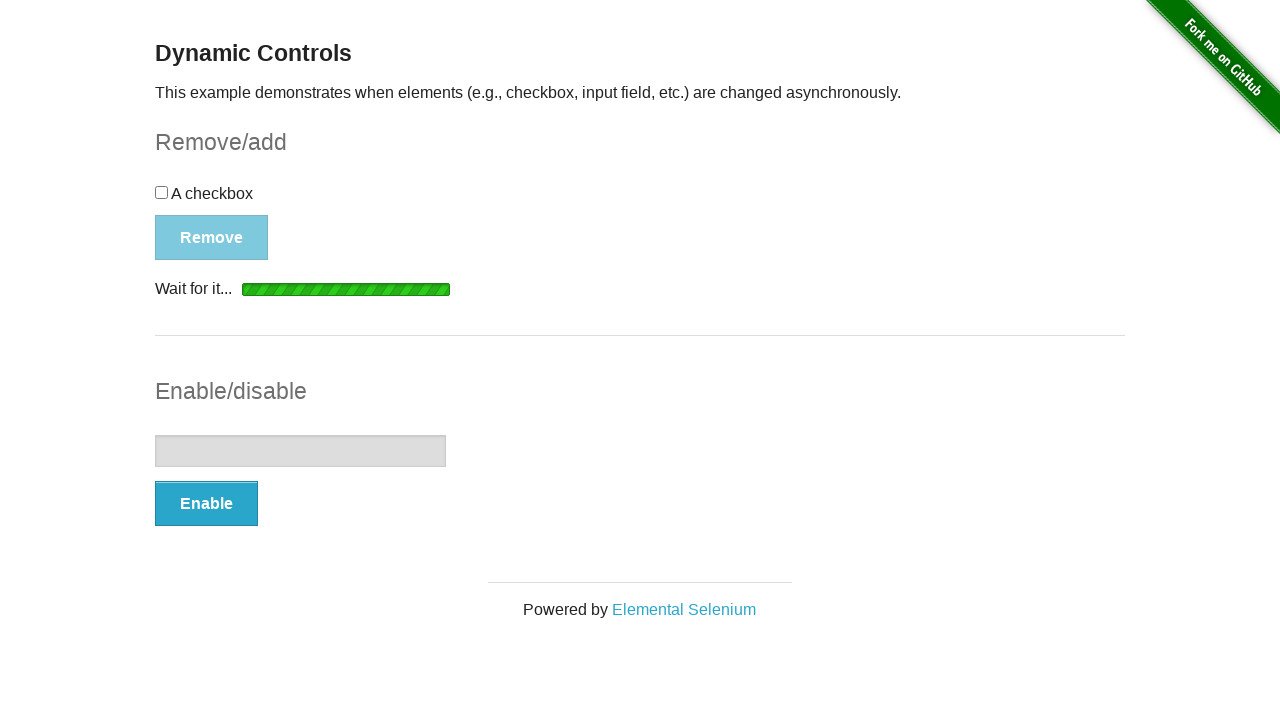

Waited for the Add button to appear after removal
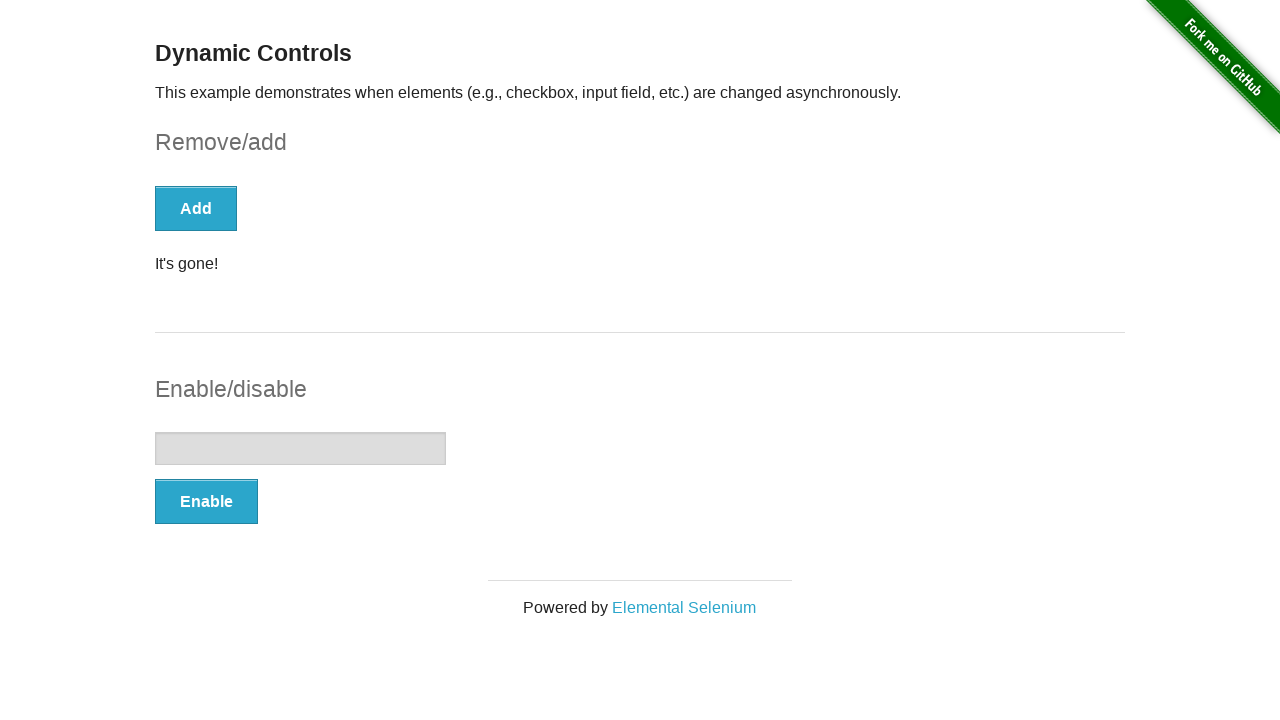

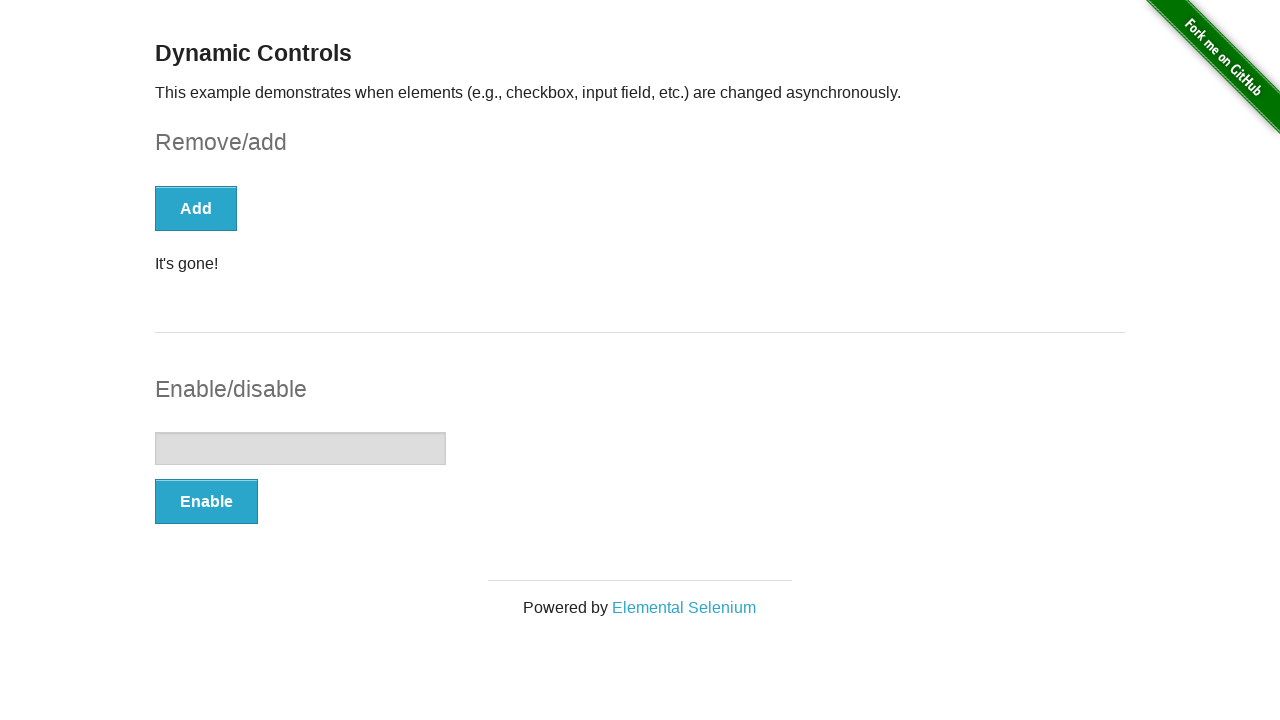